Tests file download functionality by clicking on a logo.png link and verifying the file is downloaded

Starting URL: https://the-internet.herokuapp.com/download

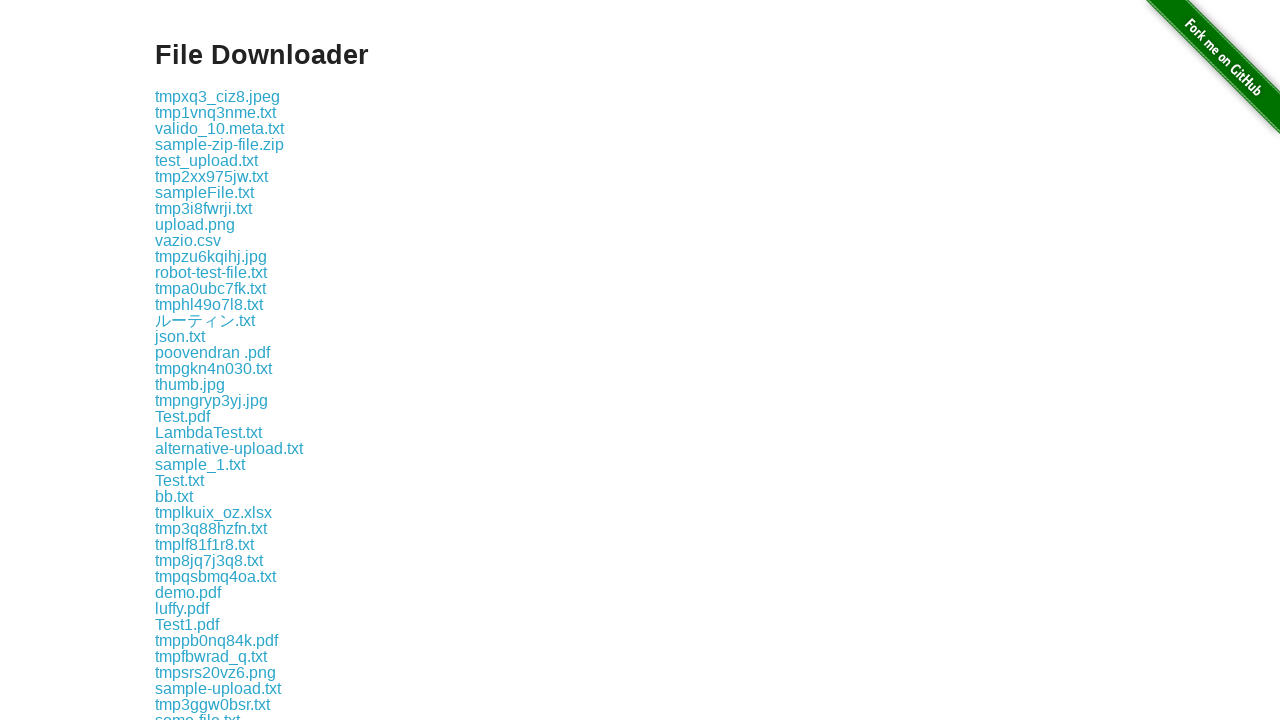

Clicked on logo.png link to initiate file download at (219, 360) on text=logo.png
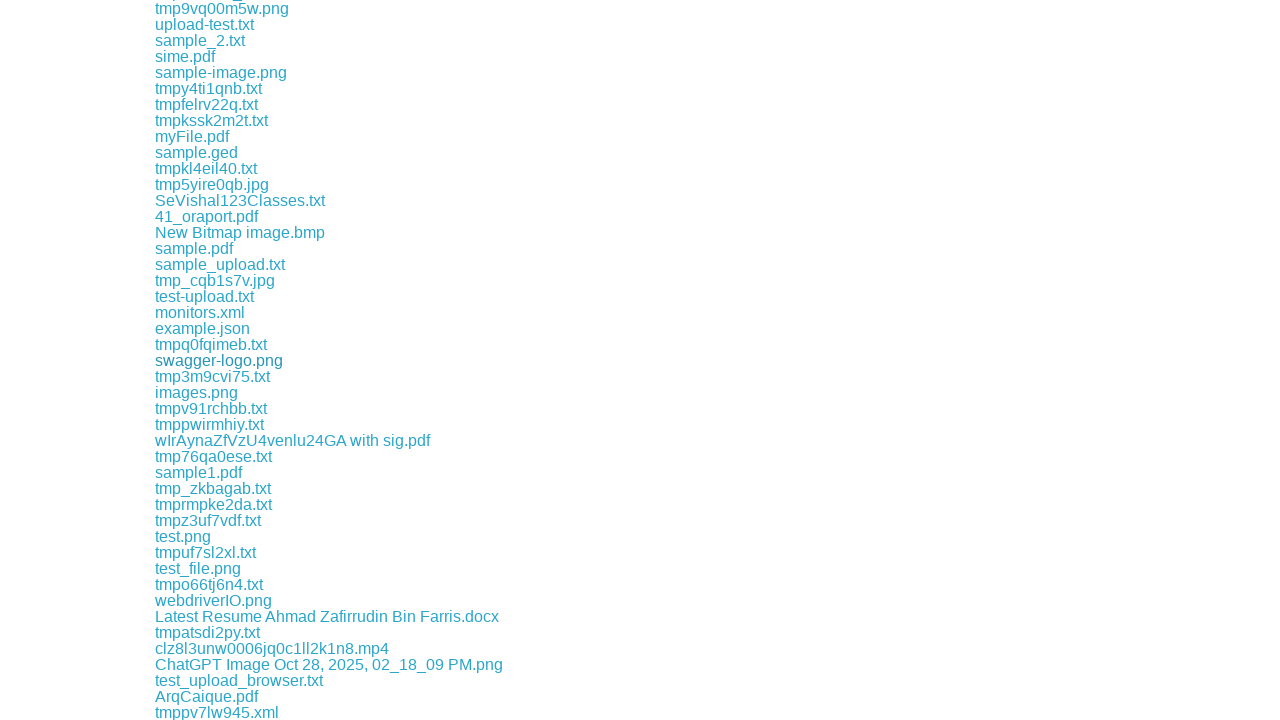

Waited 5 seconds for file download to complete
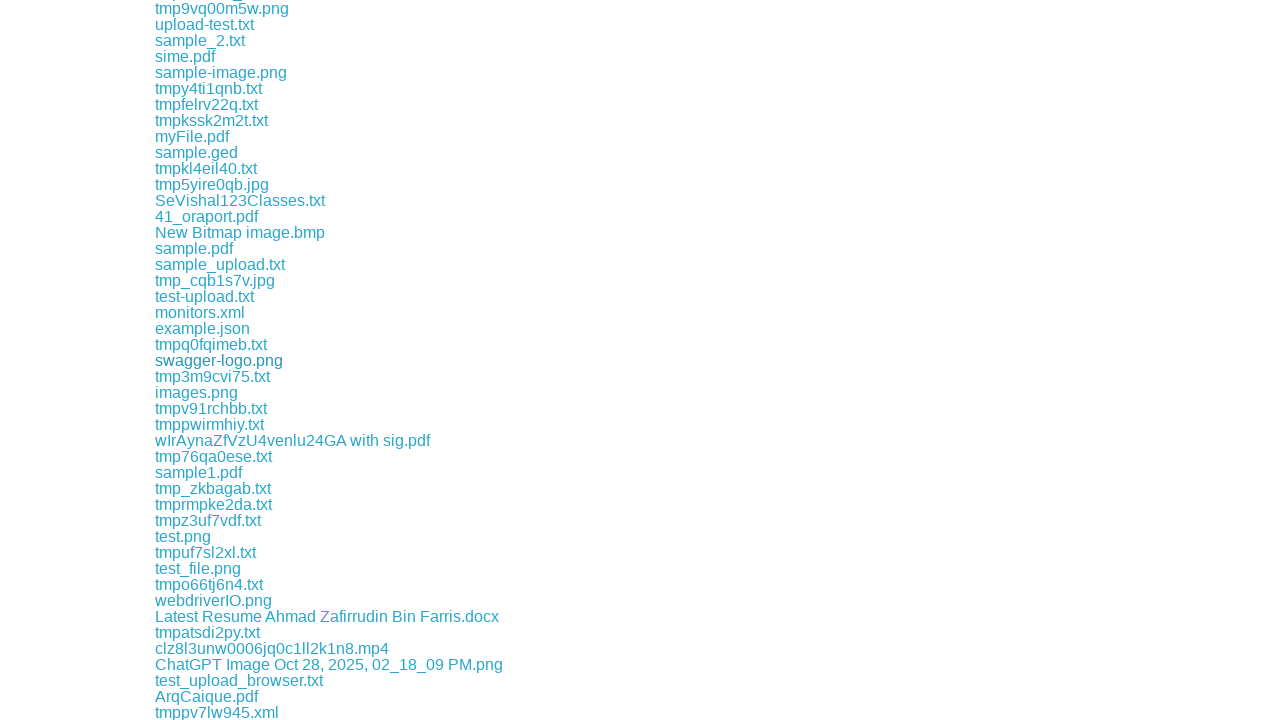

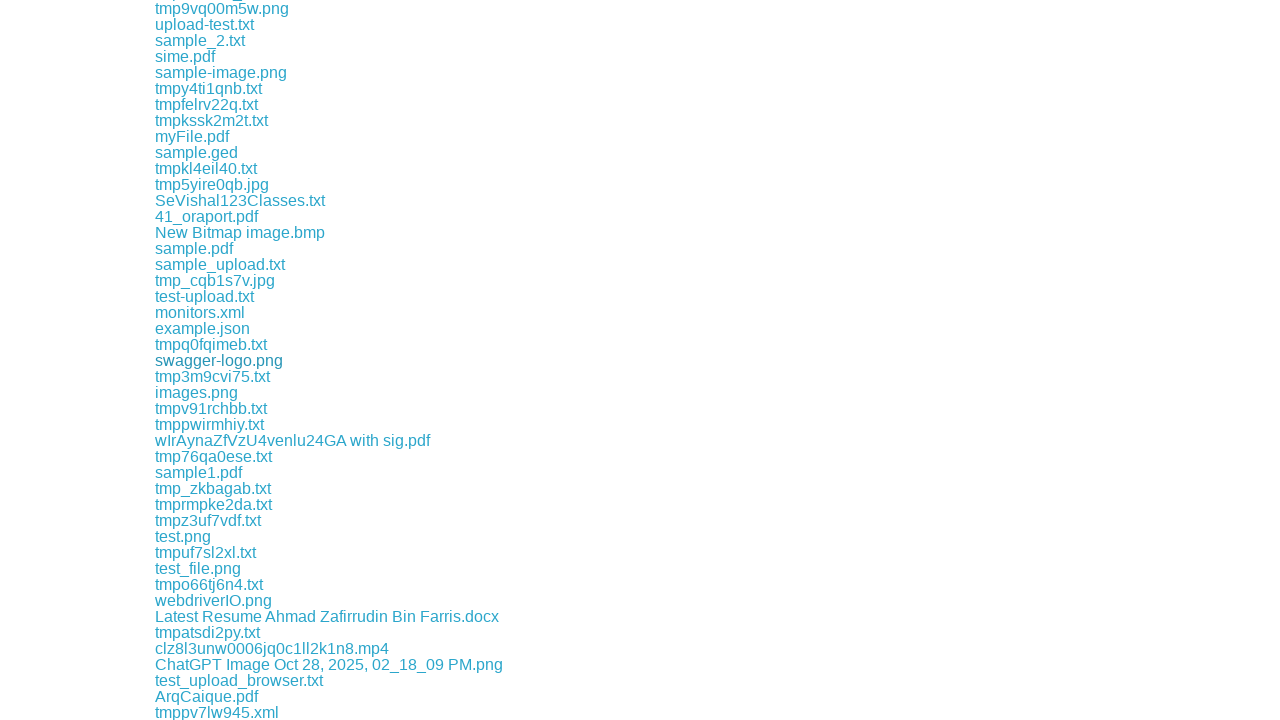